Tests infinite scroll functionality by scrolling to the last paragraph and verifying that more paragraphs load dynamically.

Starting URL: https://bonigarcia.dev/selenium-webdriver-java/infinite-scroll.html

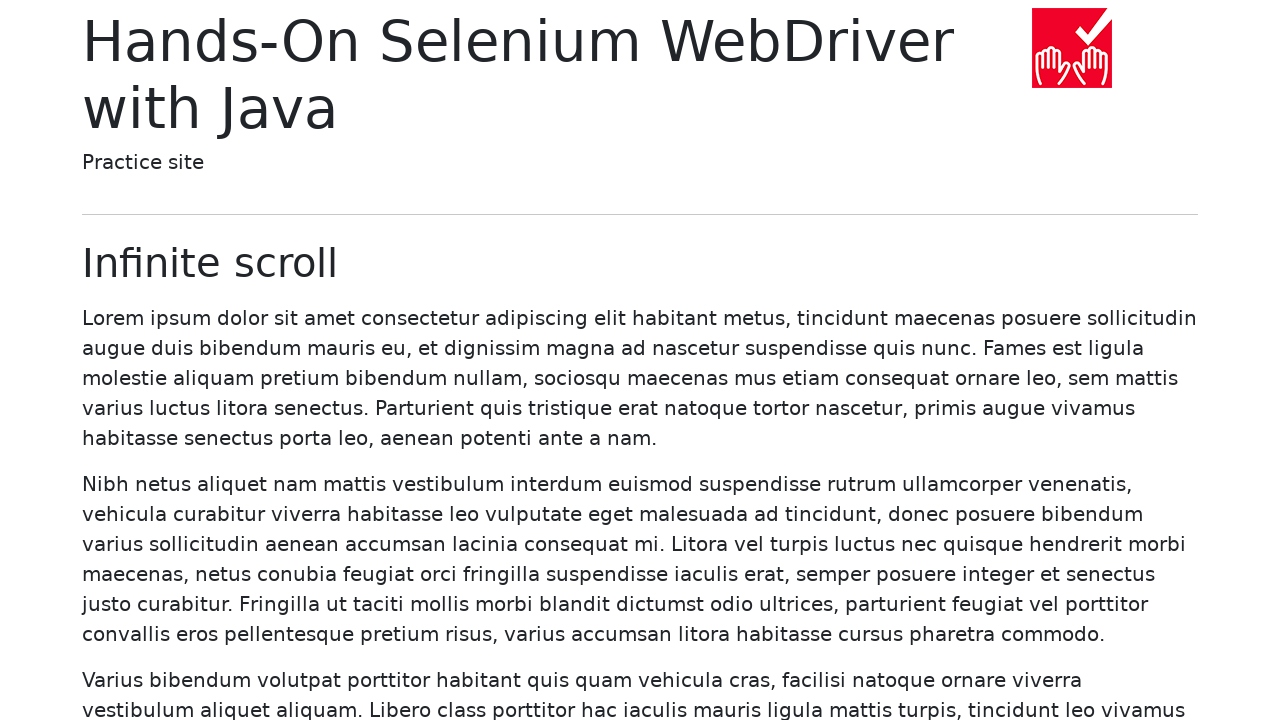

Initial paragraphs loaded on infinite scroll page
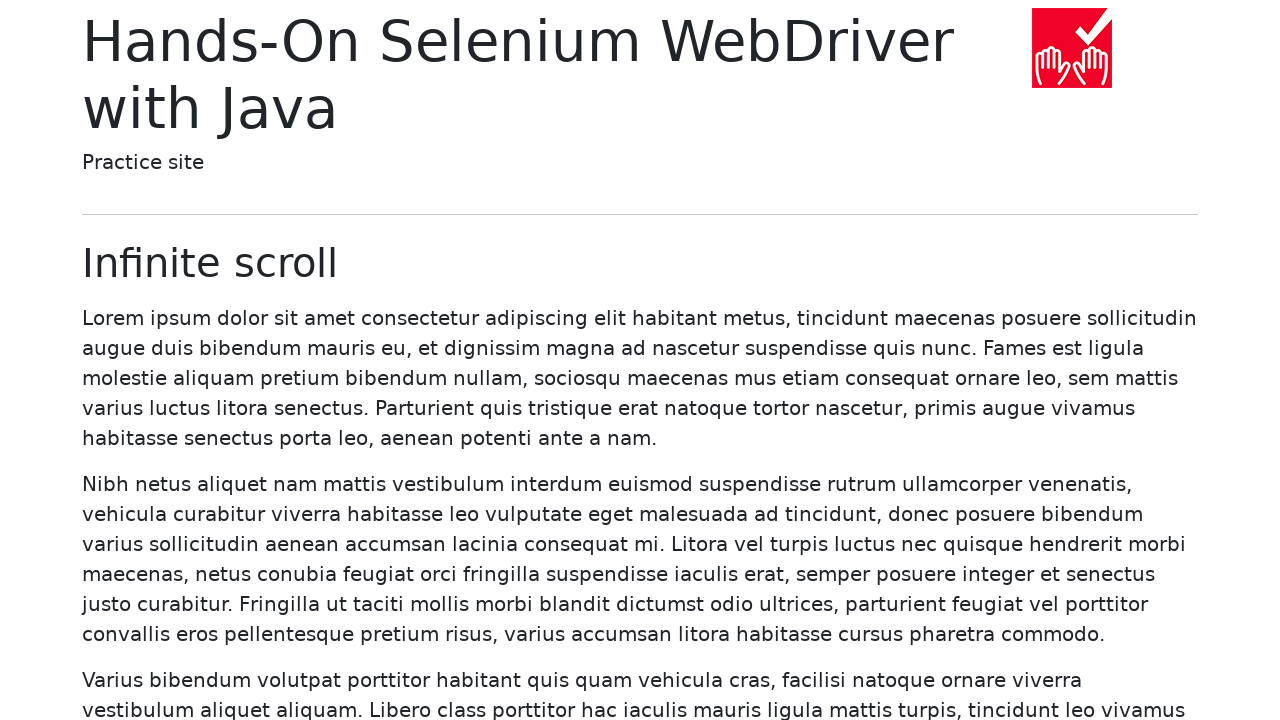

Retrieved initial paragraph count: 20 paragraphs
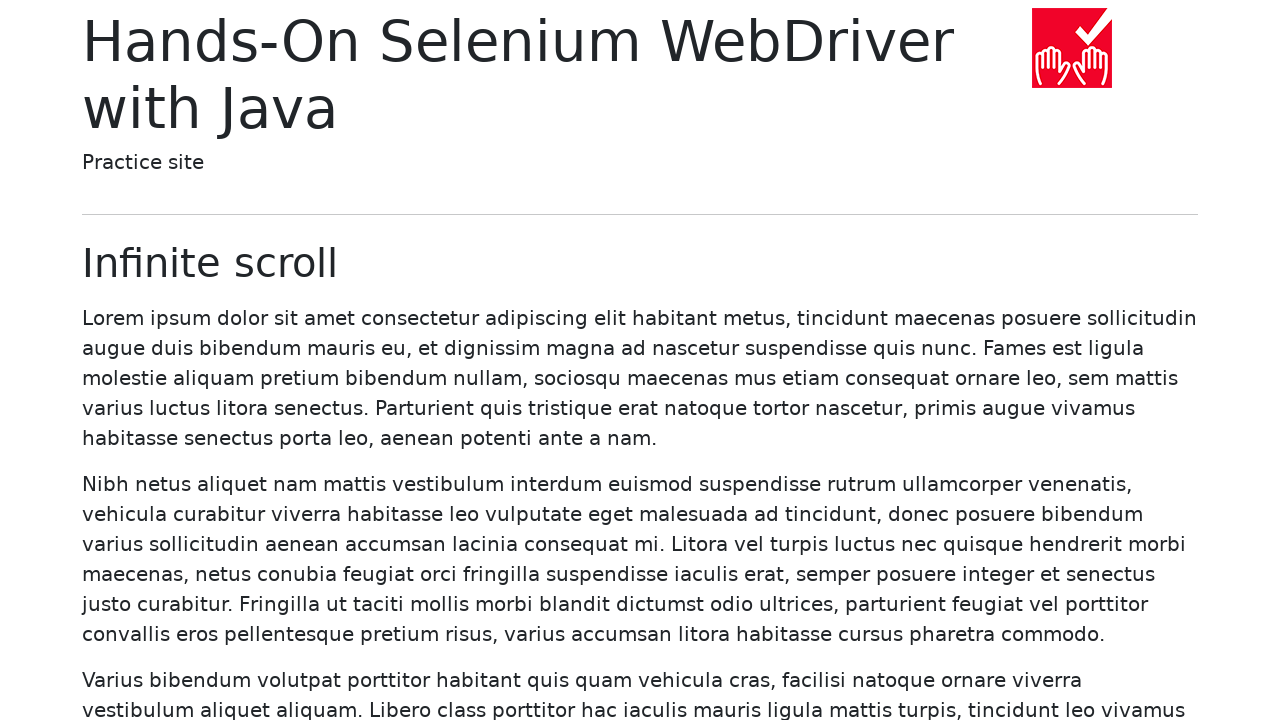

Located the last paragraph (paragraph 20)
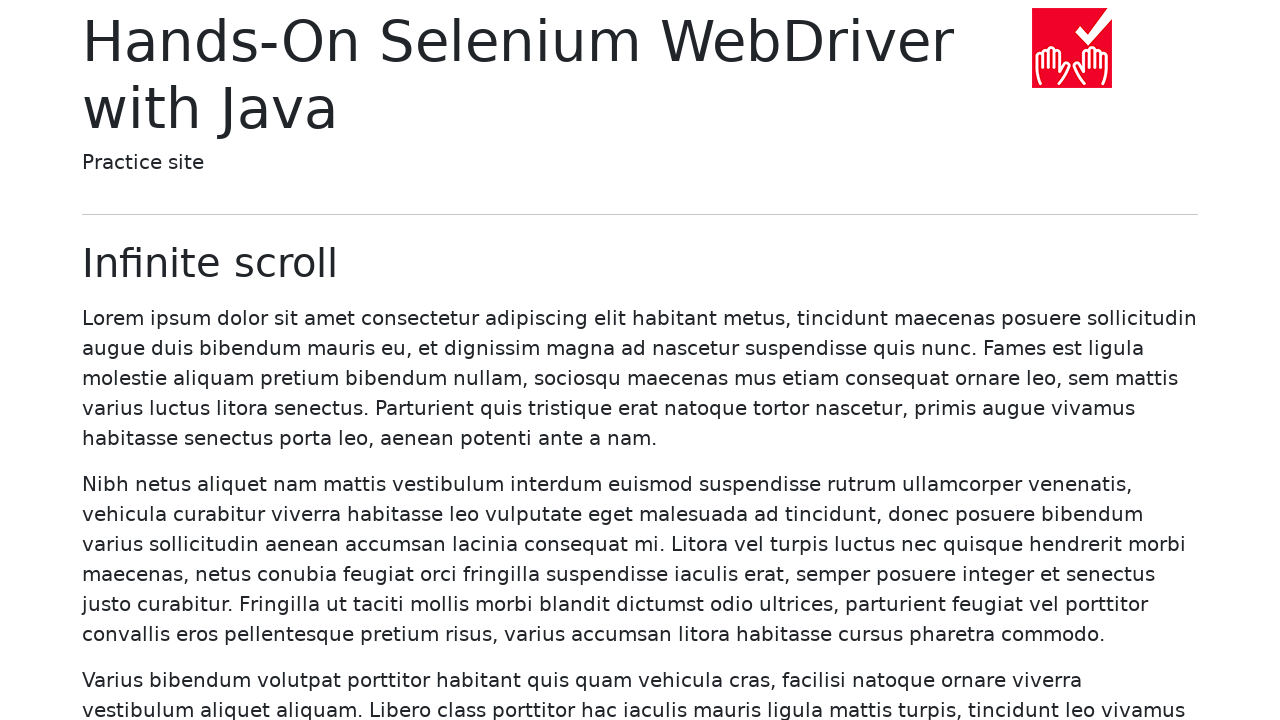

Scrolled to the last paragraph to trigger infinite scroll loading
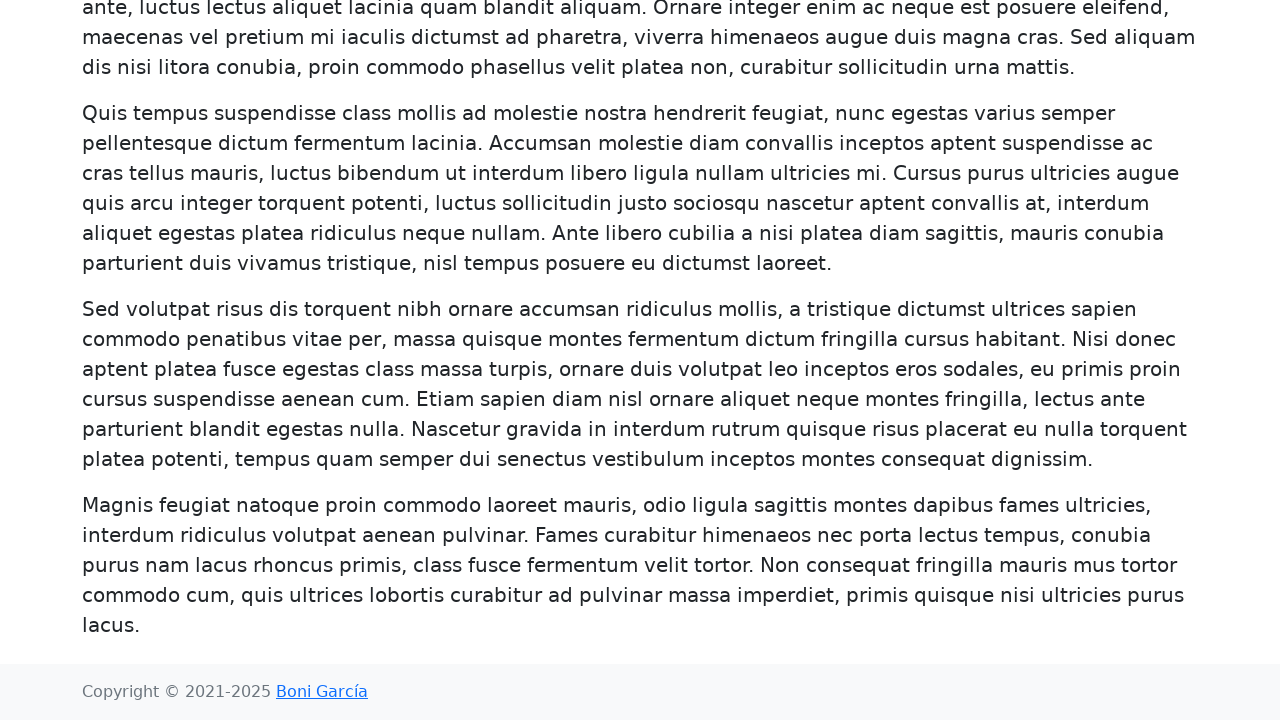

Verified that more paragraphs loaded dynamically (now more than 20)
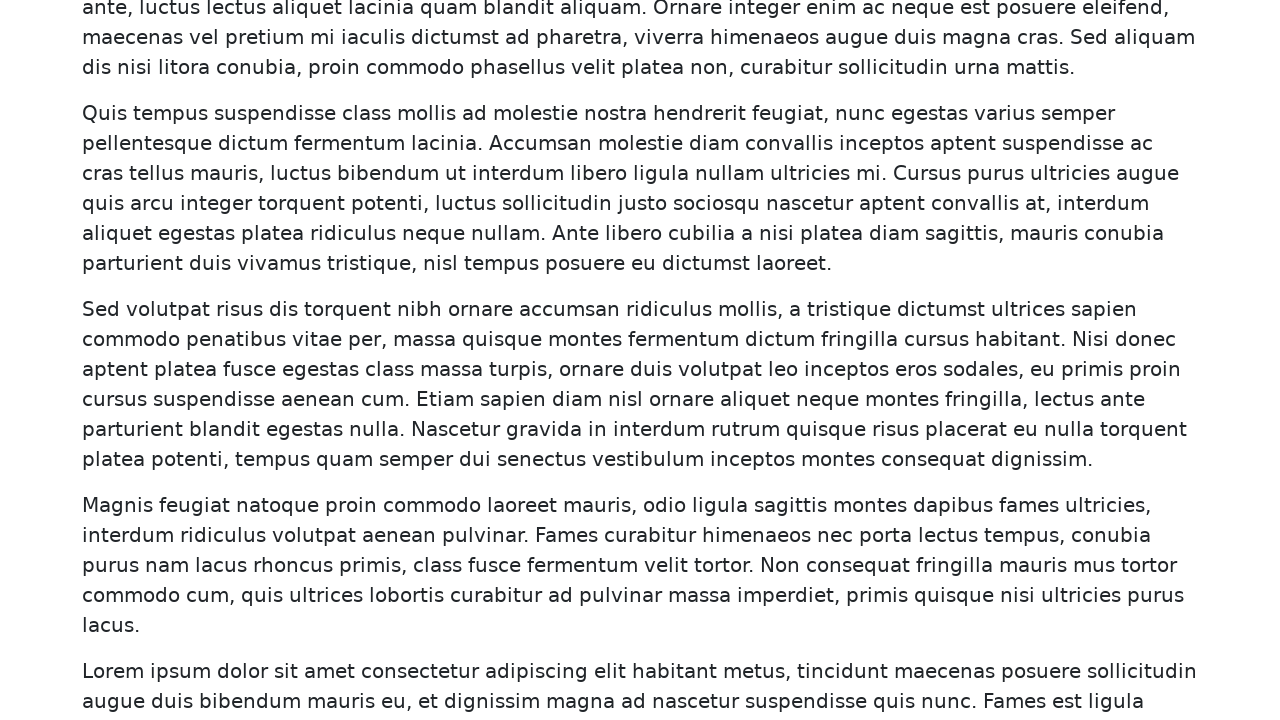

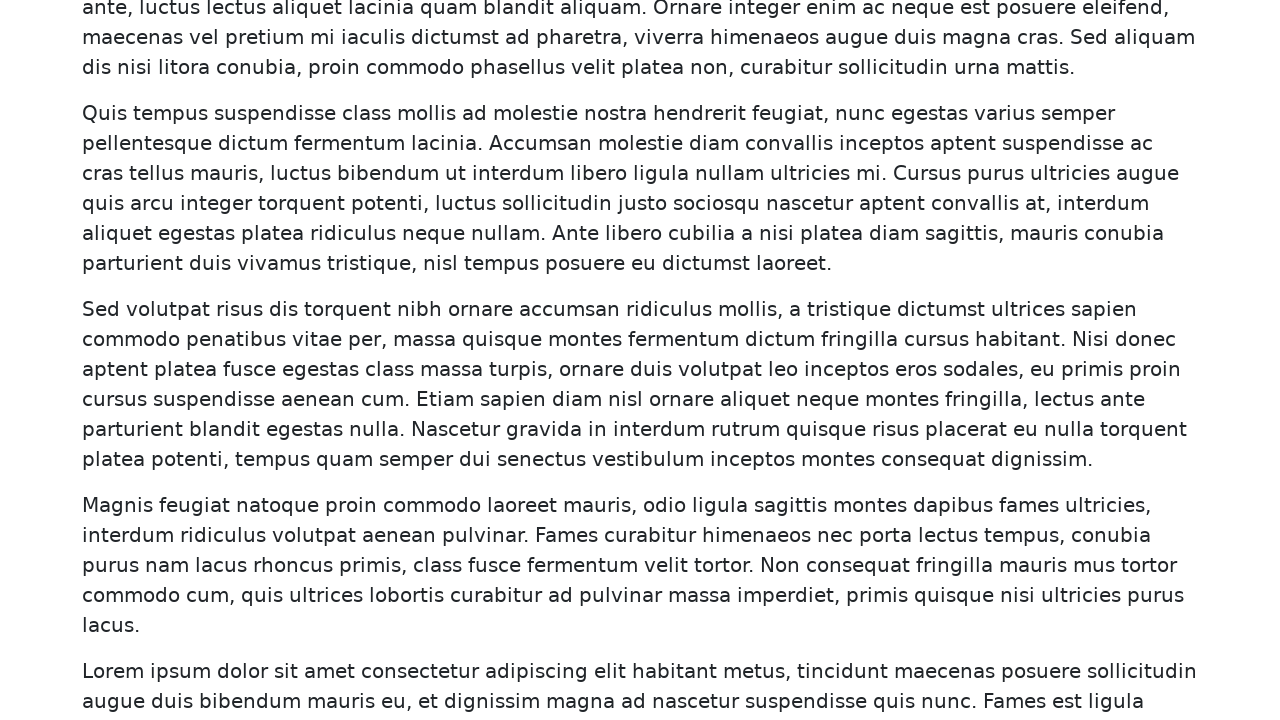